Fills out a complete registration form including name, email, gender, phone, date of birth, subjects, hobbies, address, state and city, then submits the form

Starting URL: https://demoqa.com/automation-practice-form

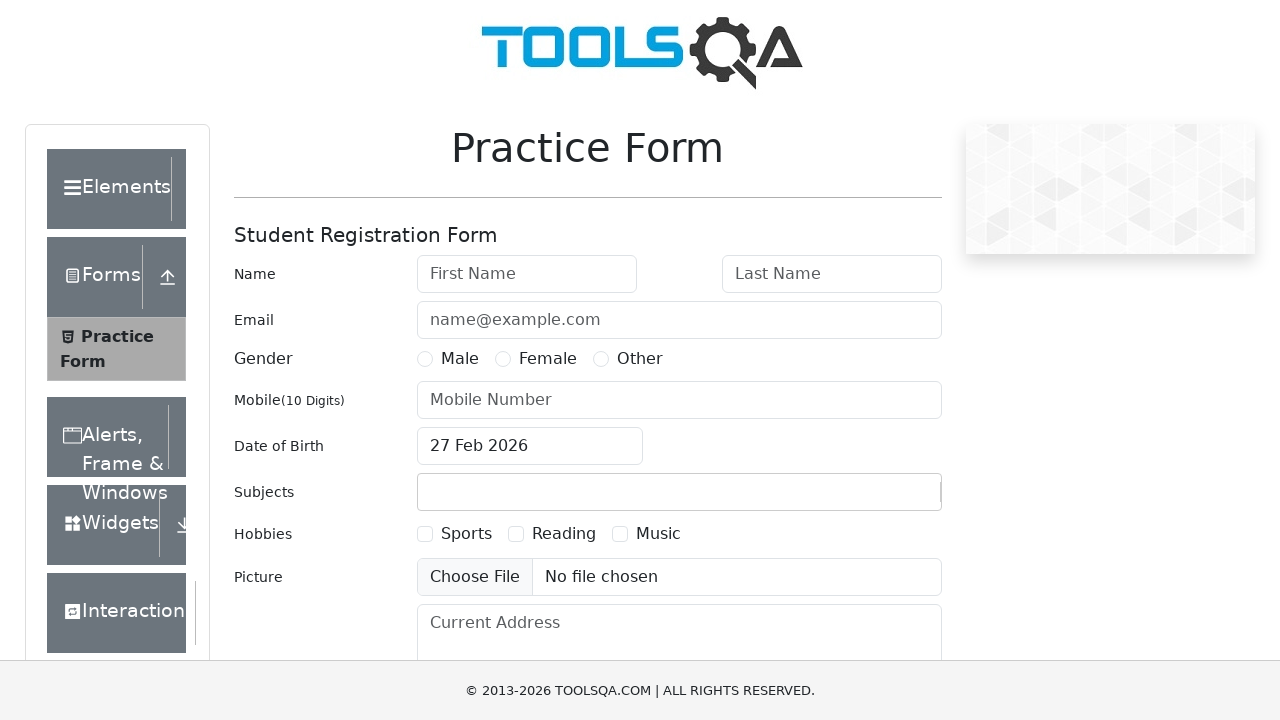

Filled first name field with 'Peter' on #firstName
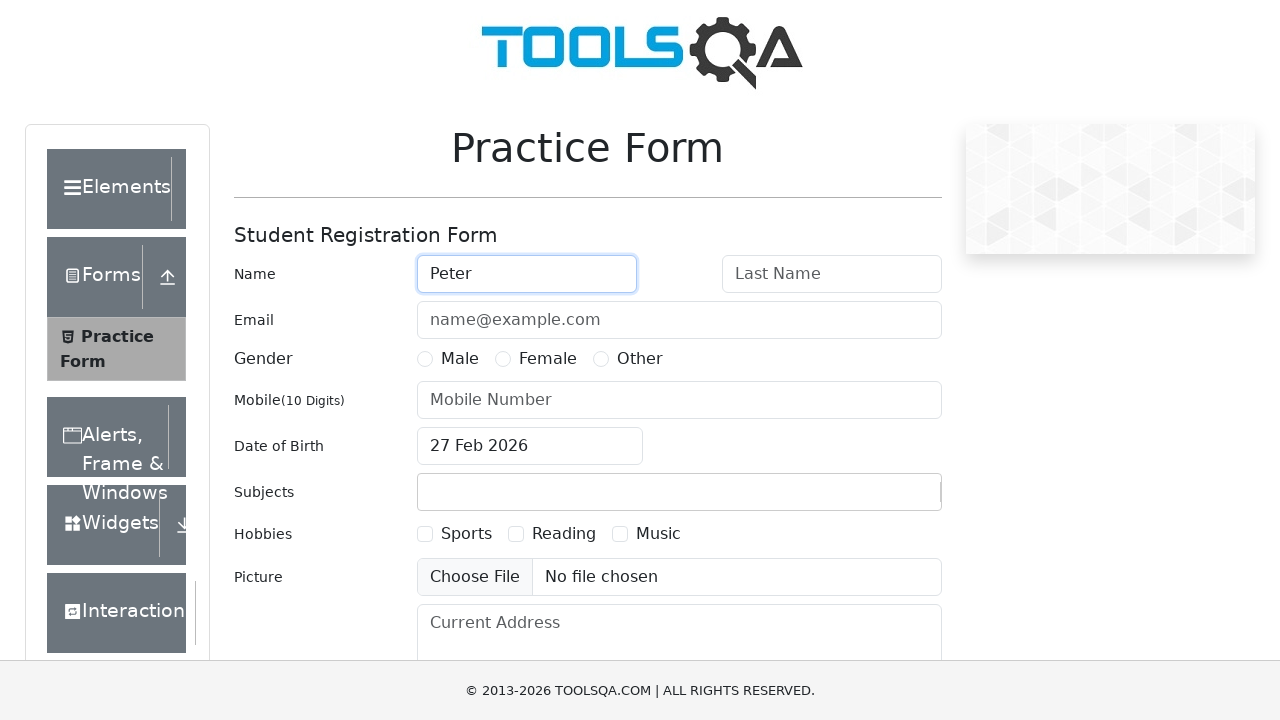

Filled last name field with 'Ivanov' on #lastName
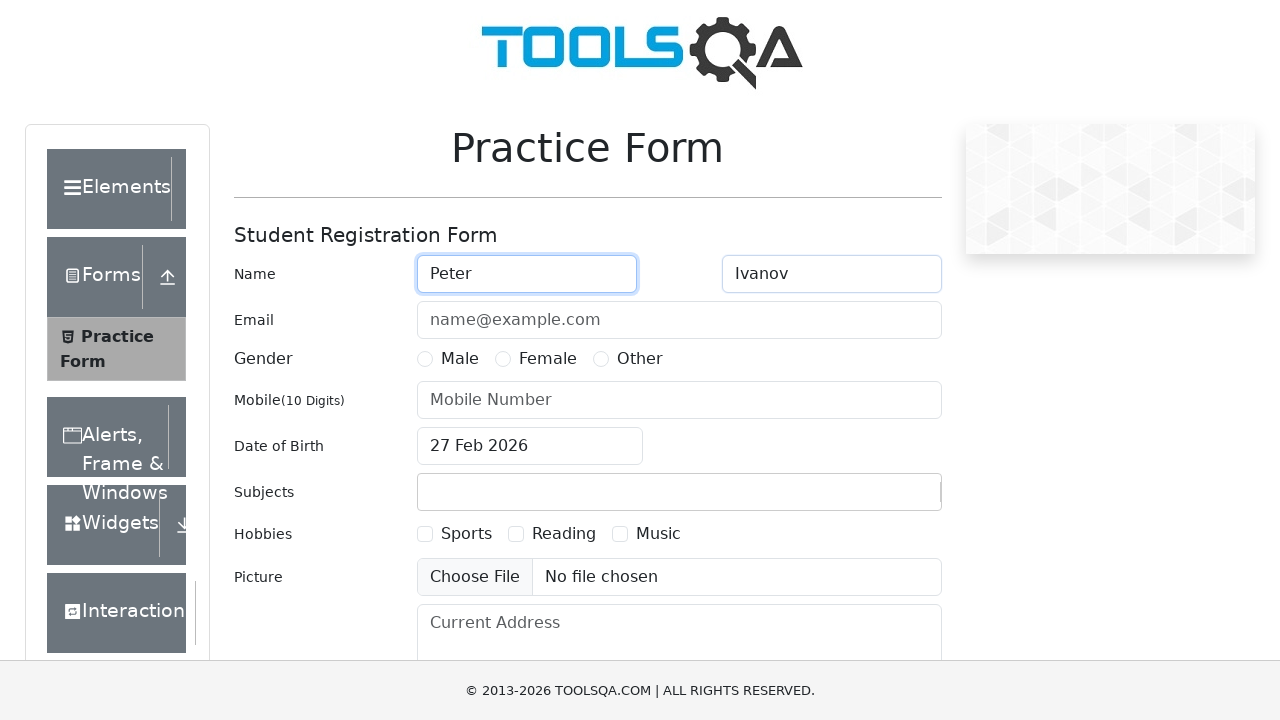

Filled email field with 'a@a.ru' on #userEmail
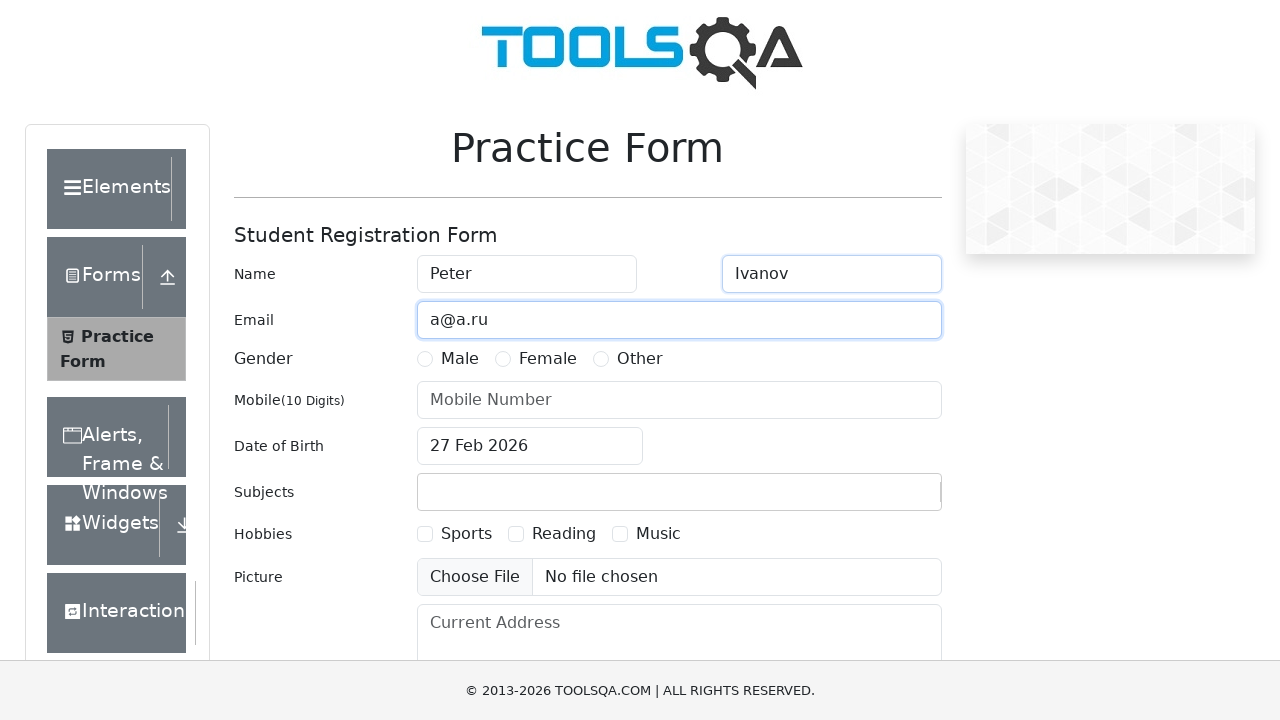

Selected Male gender option at (460, 359) on [for='gender-radio-1']
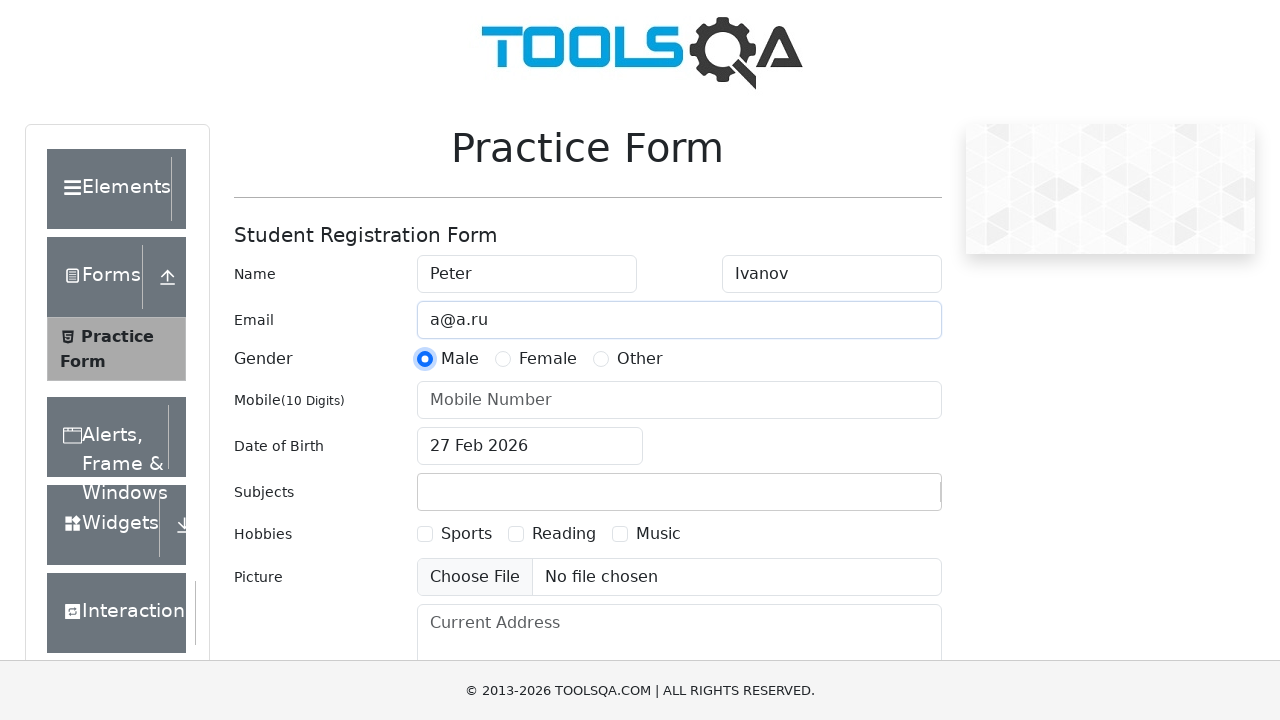

Filled phone number field with '1234567890' on #userNumber
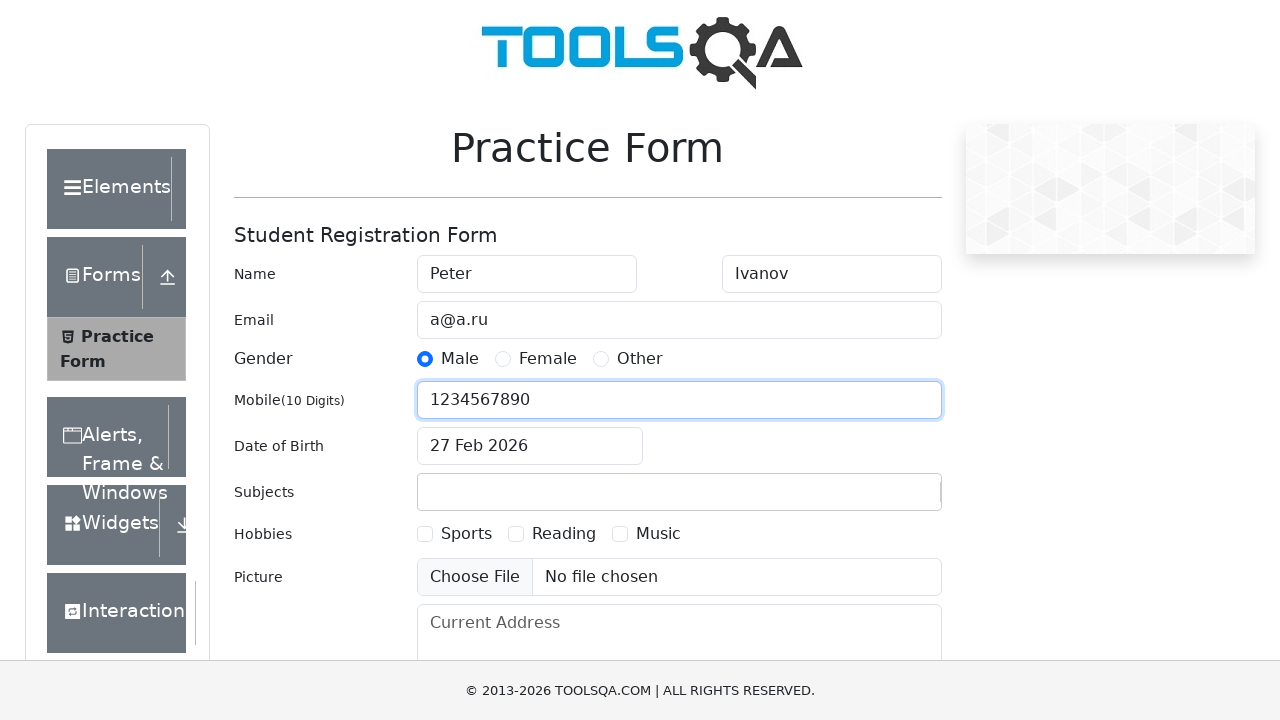

Clicked date of birth input to open date picker at (530, 446) on #dateOfBirthInput
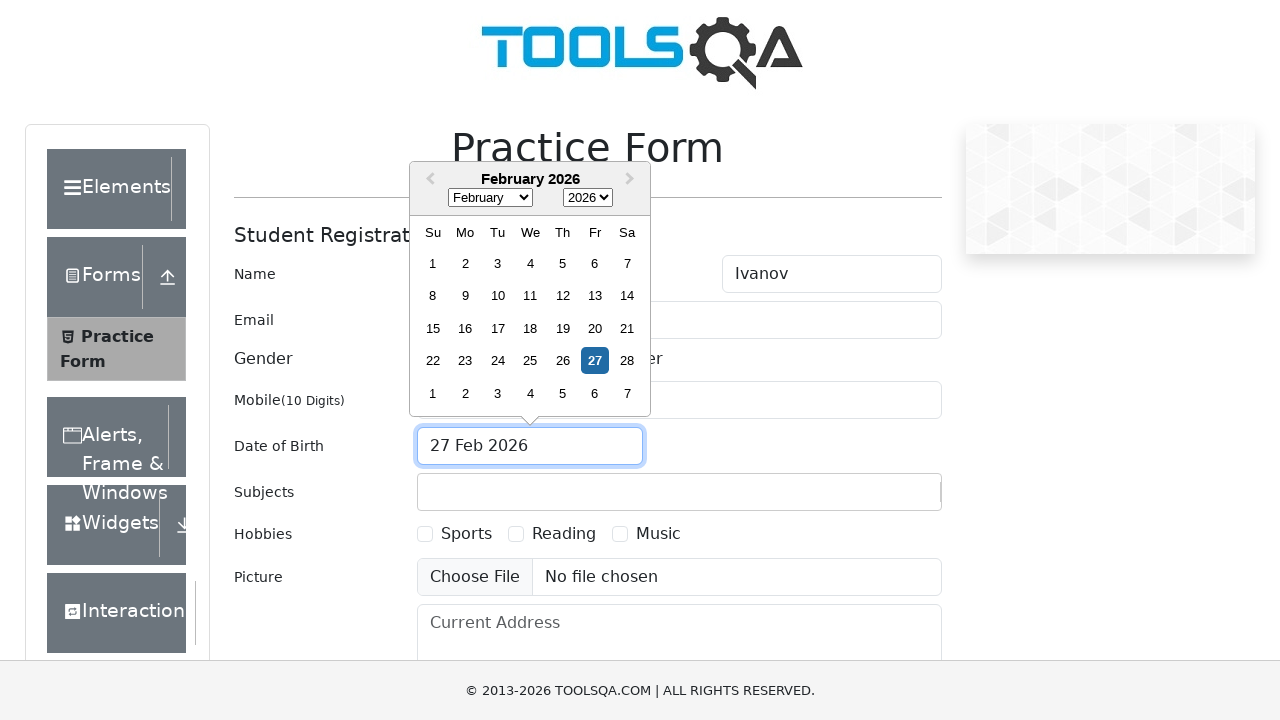

Selected November from month dropdown on .react-datepicker__month-select
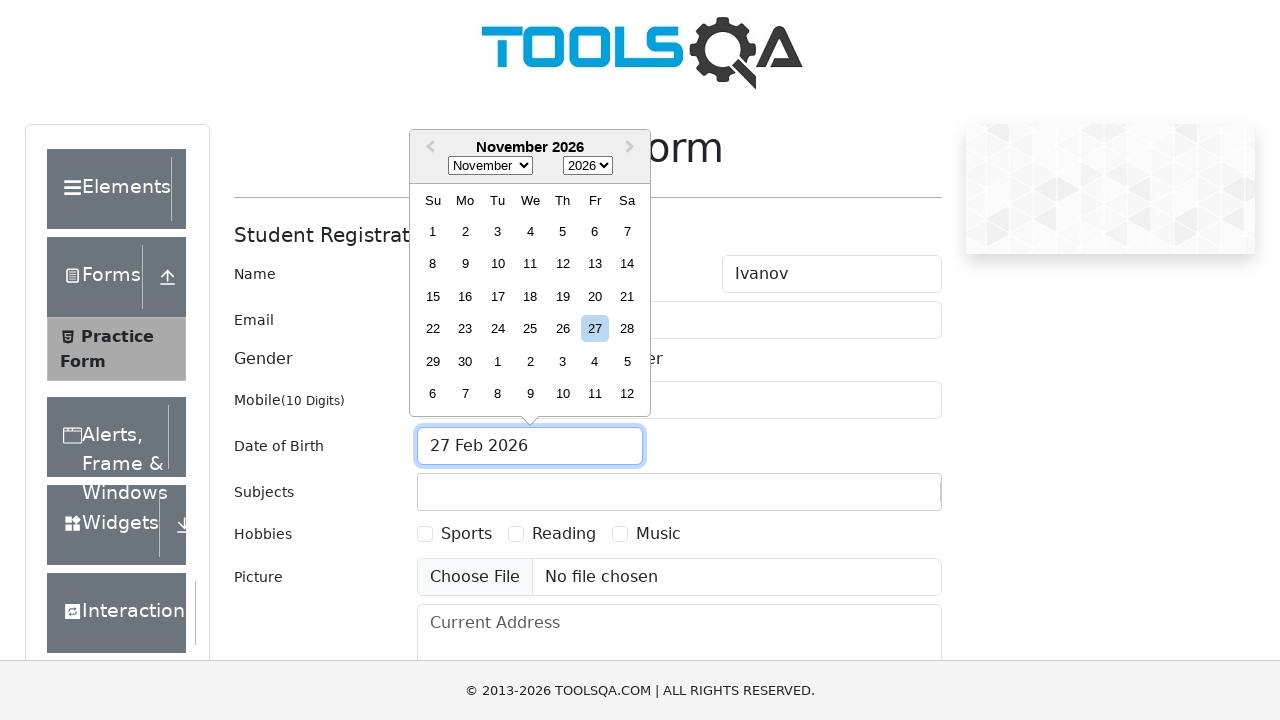

Selected 1985 from year dropdown on .react-datepicker__year-select
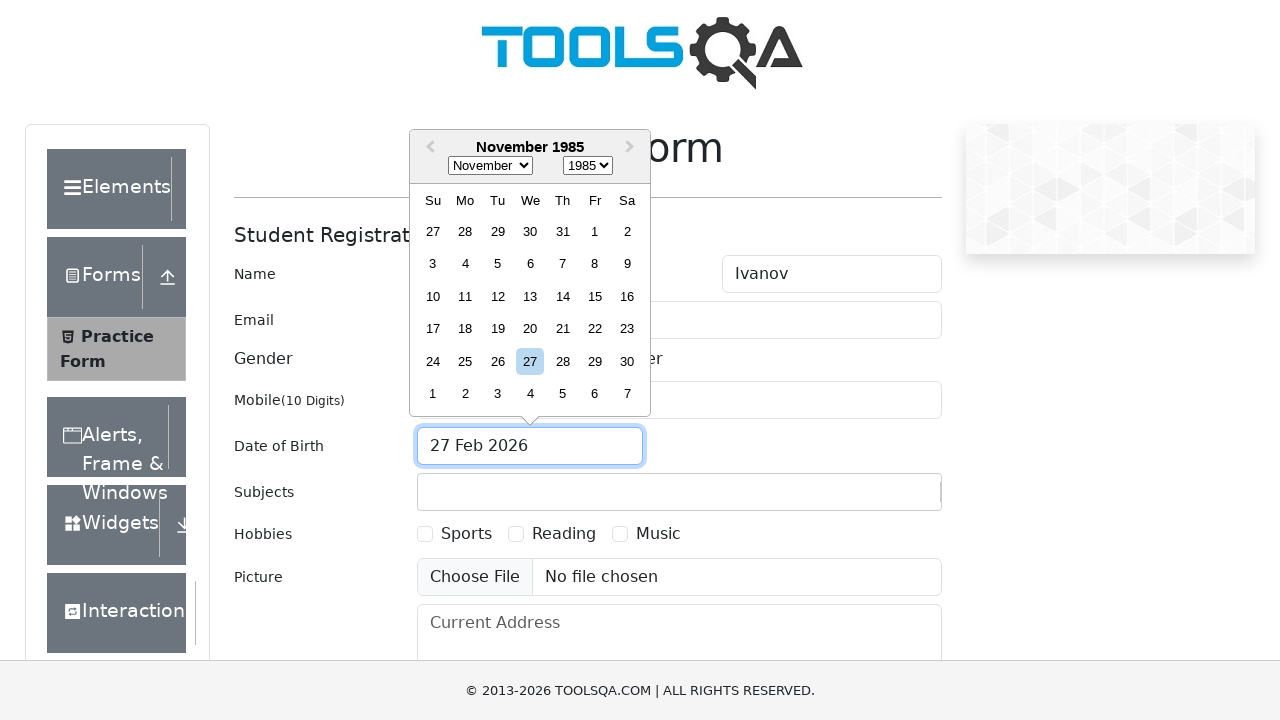

Selected November 15th, 1985 as date of birth at (595, 296) on xpath=//div[@aria-label='Choose Friday, November 15th, 1985']
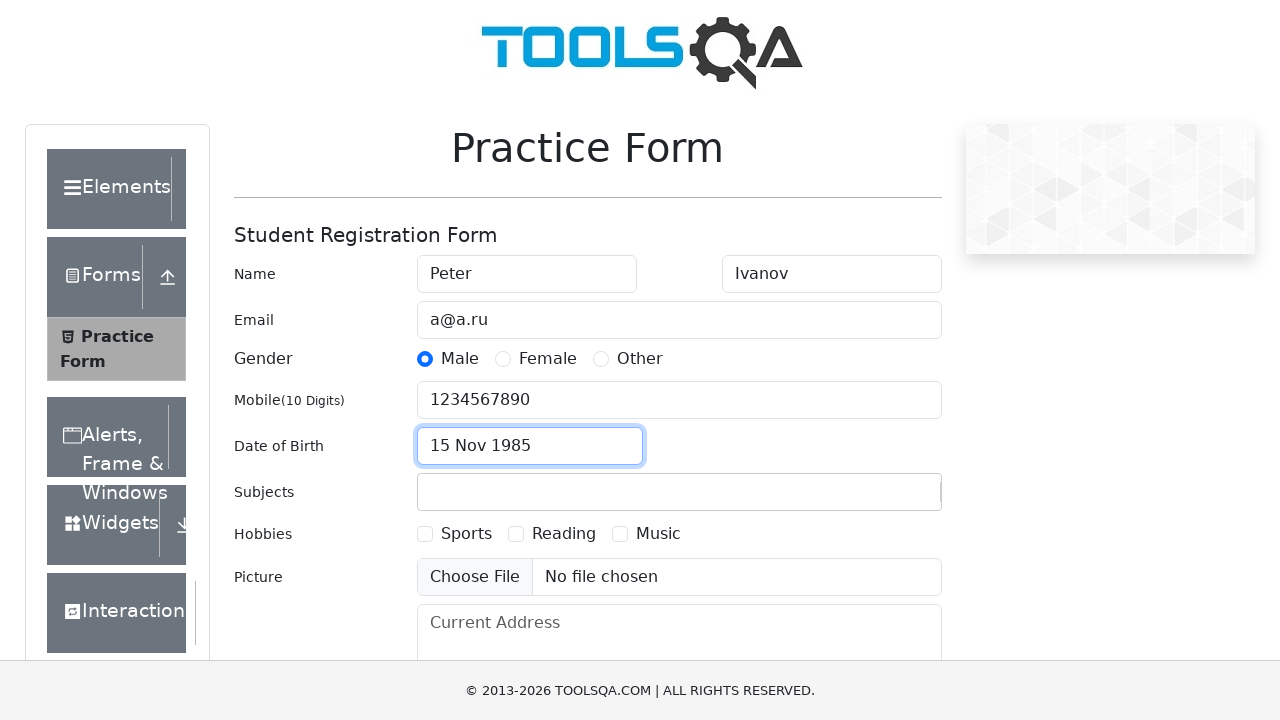

Filled subjects input field with 'Maths' on #subjectsInput
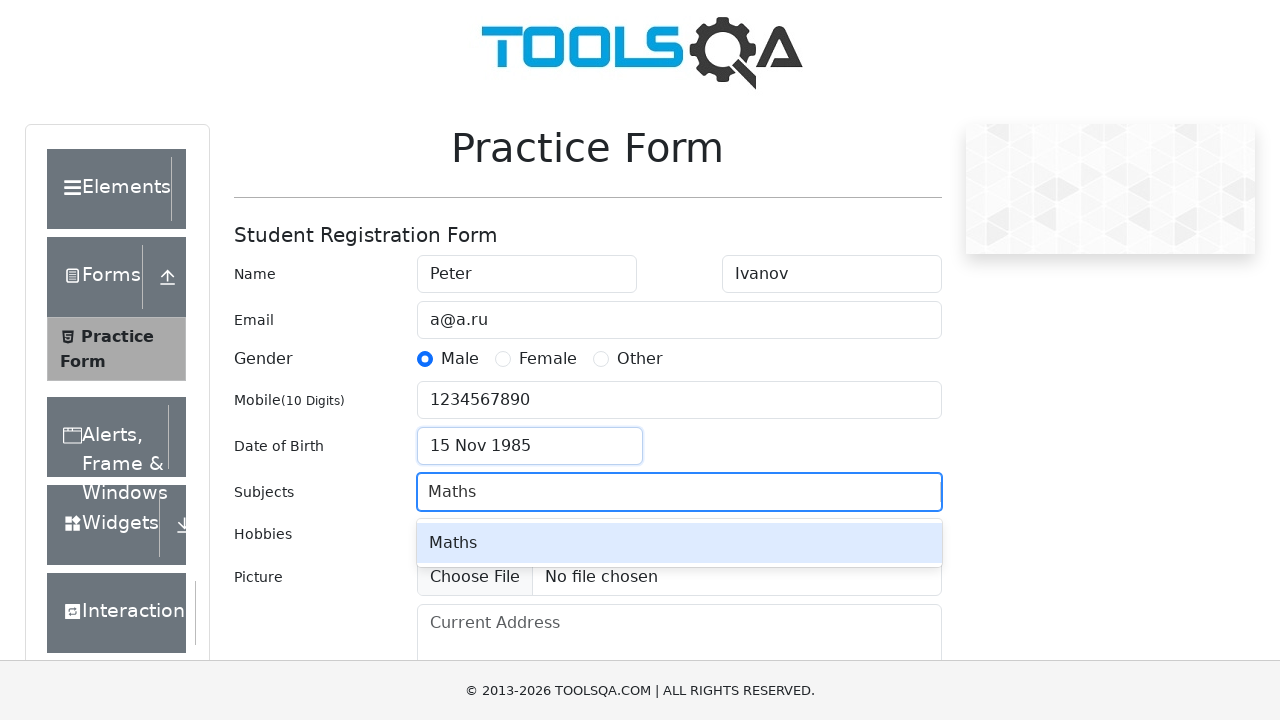

Selected Maths from subjects dropdown at (679, 543) on #react-select-2-option-0
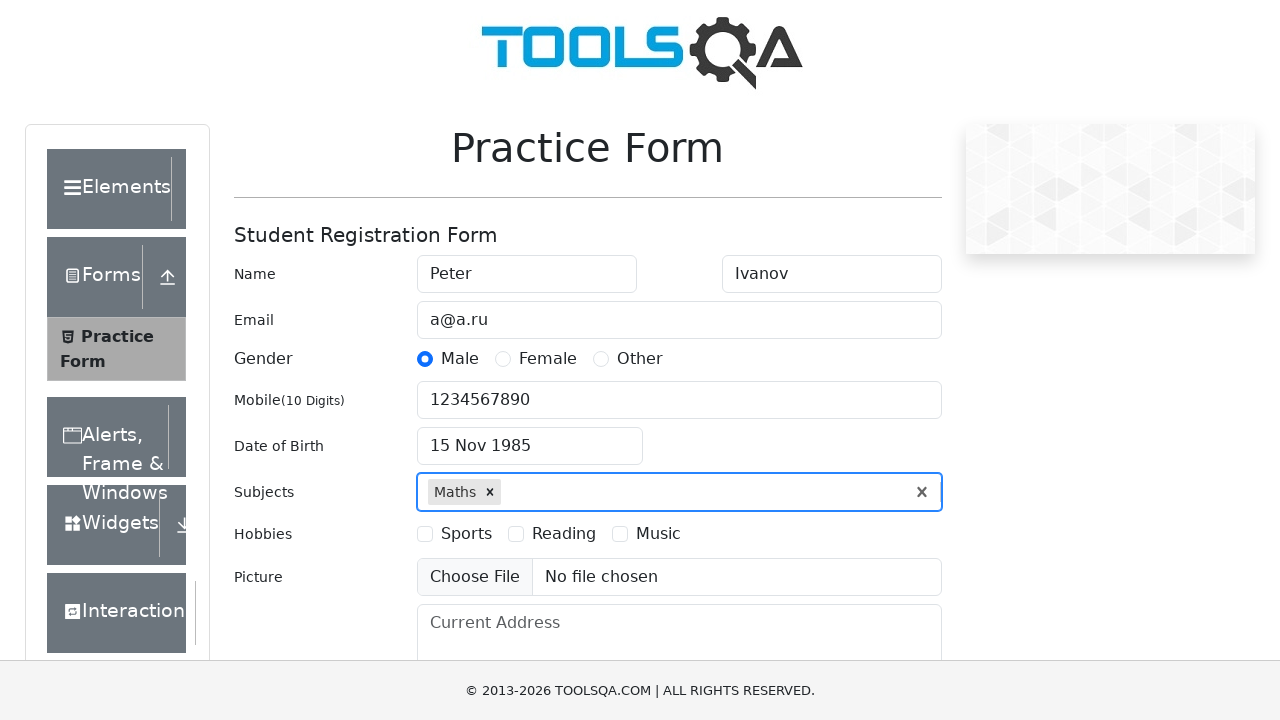

Selected Sports hobby checkbox at (466, 534) on [for=hobbies-checkbox-1]
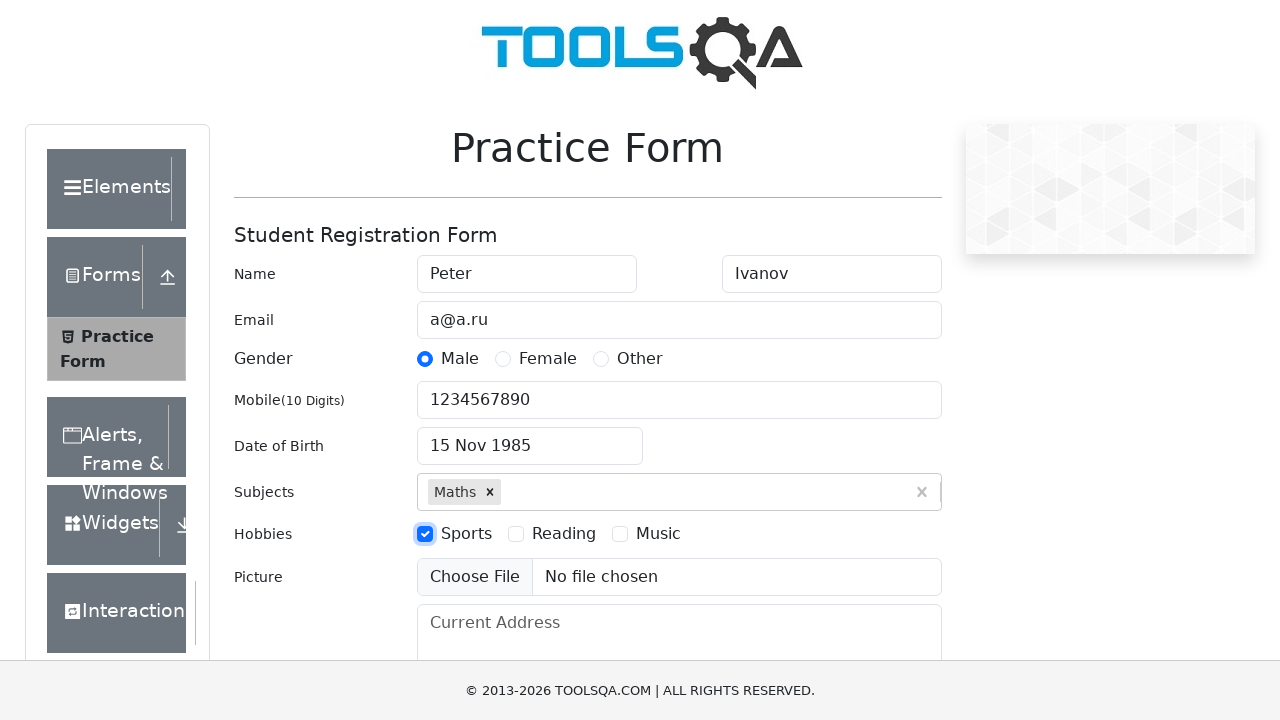

Filled current address field with 'CA, San Francisco, 17 avn, 1' on #currentAddress
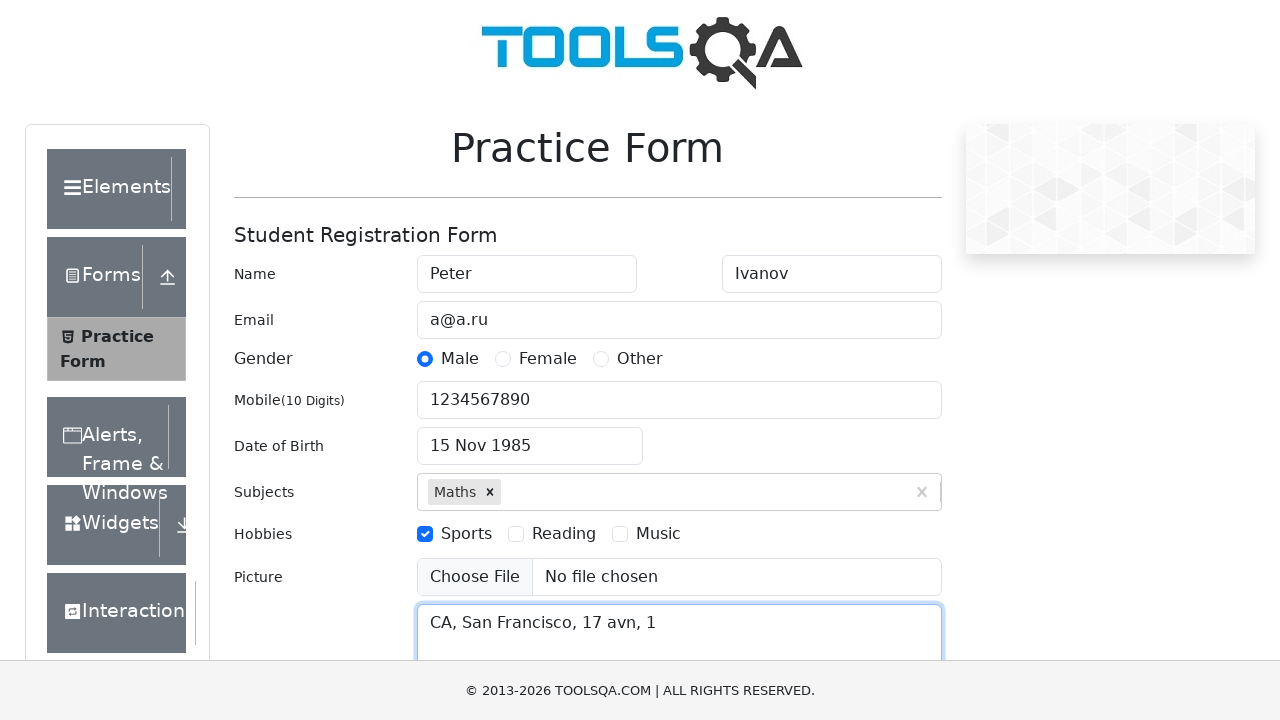

Filled state input field with 'NCR' on #react-select-3-input
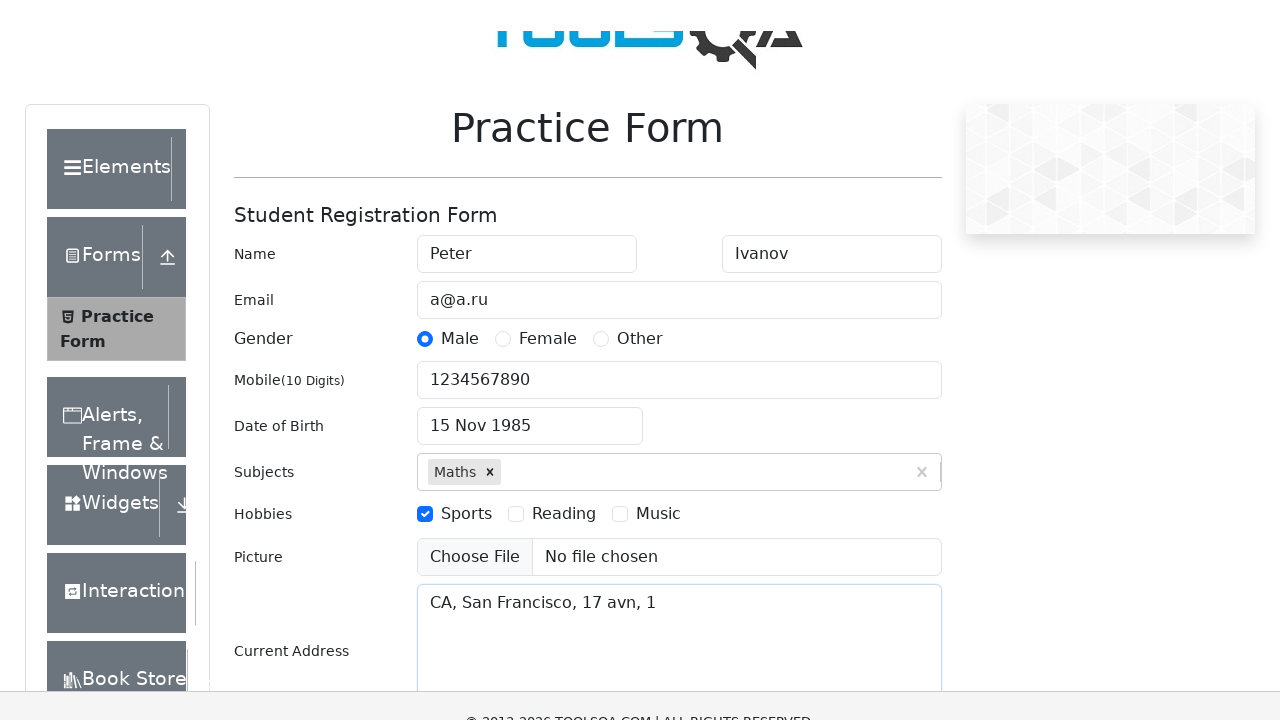

Selected NCR from state dropdown at (527, 688) on #react-select-3-option-0
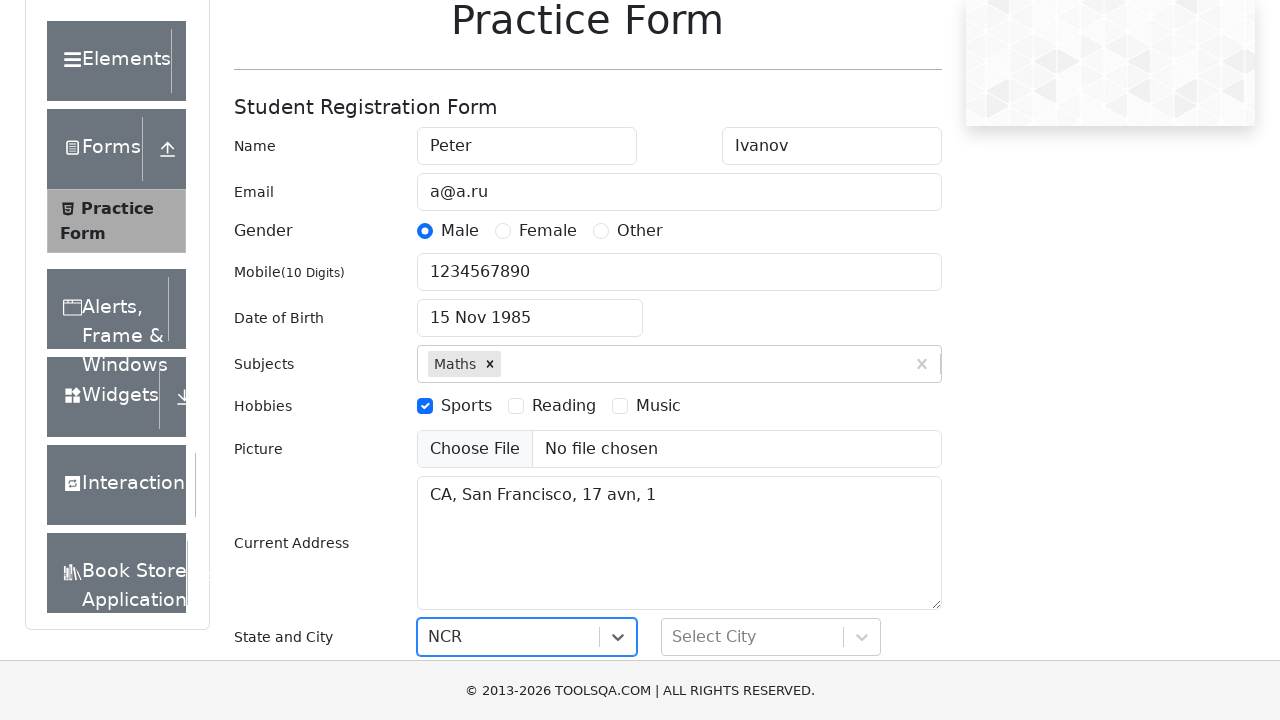

Filled city input field with 'Delhi' on #react-select-4-input
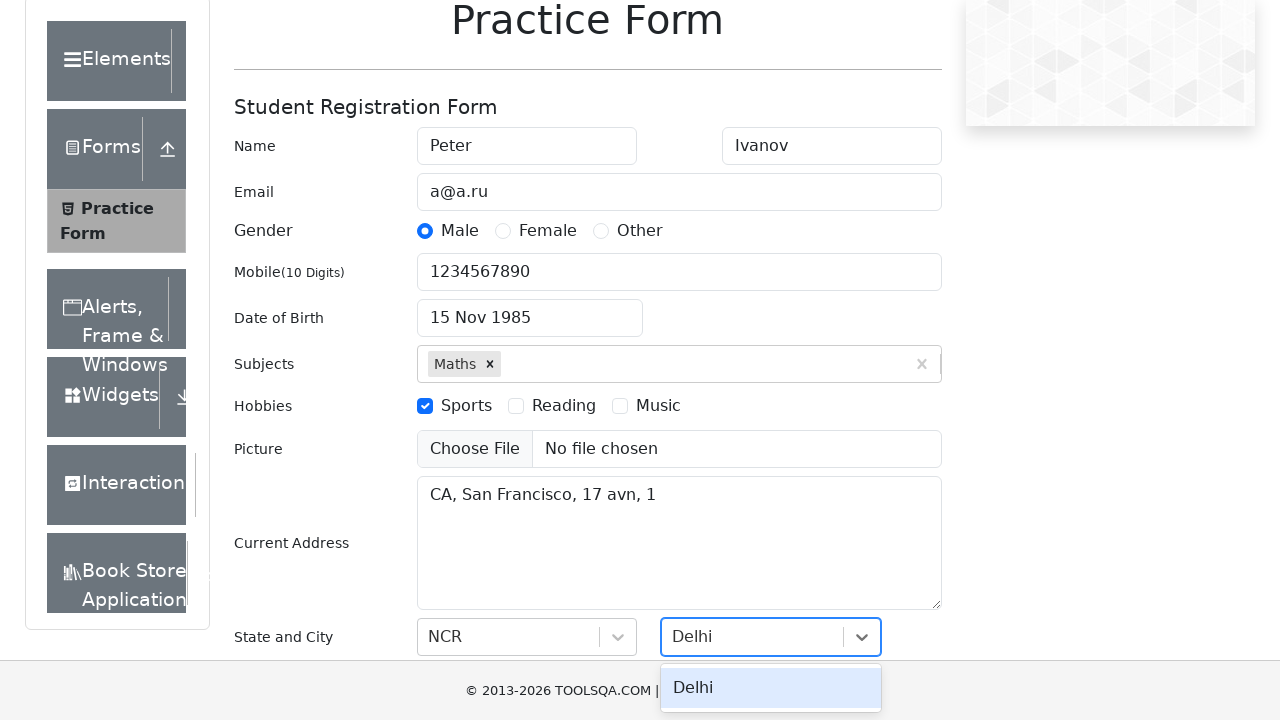

Selected Delhi from city dropdown at (771, 688) on #react-select-4-option-0
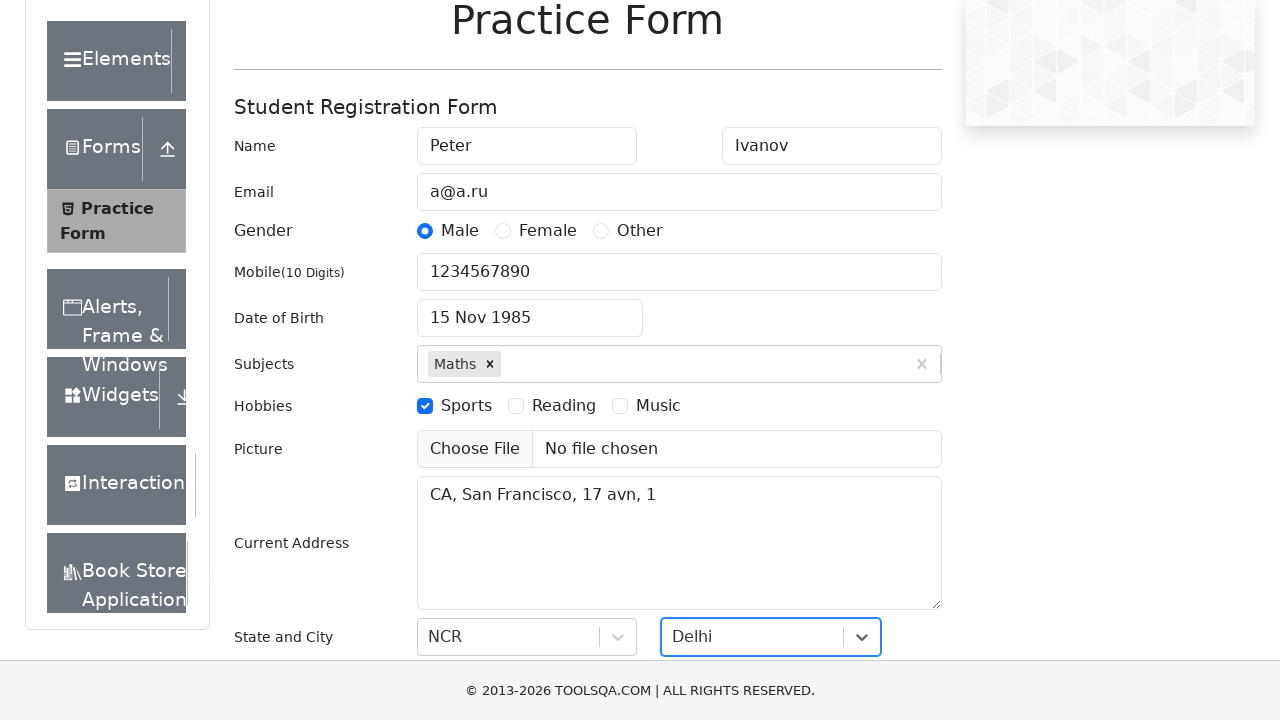

Submitted registration form
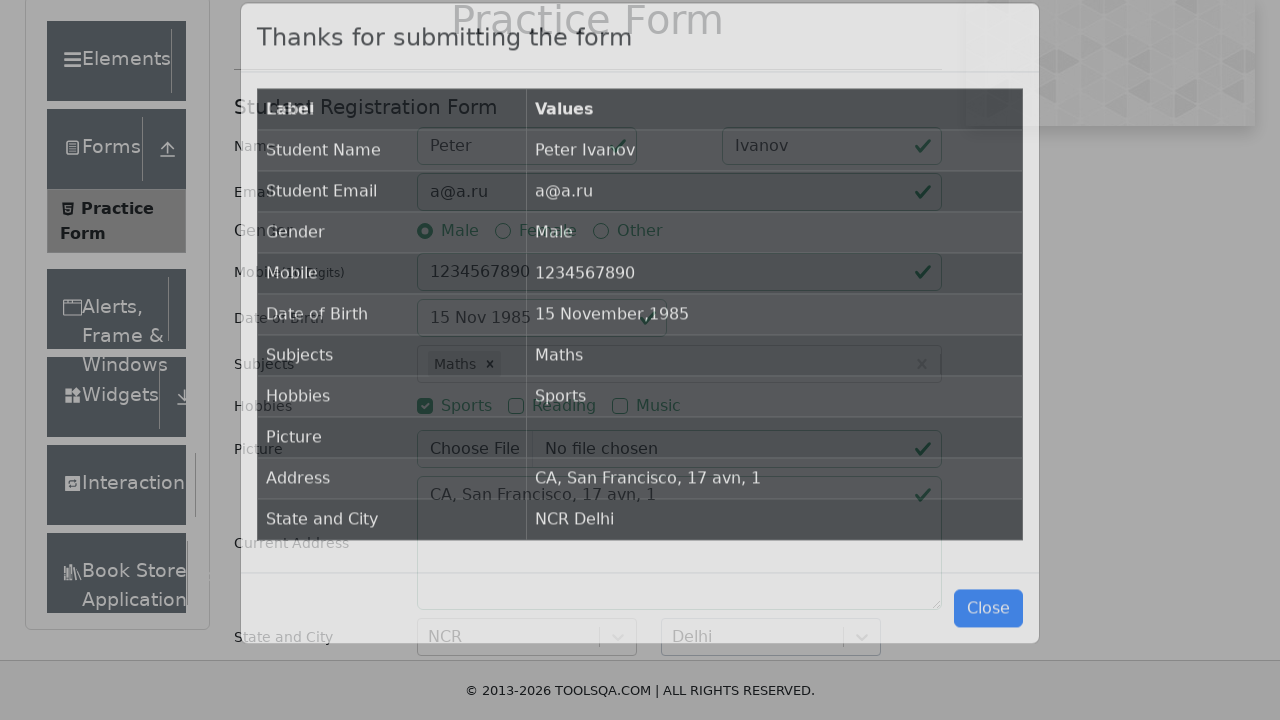

Form submission result table loaded
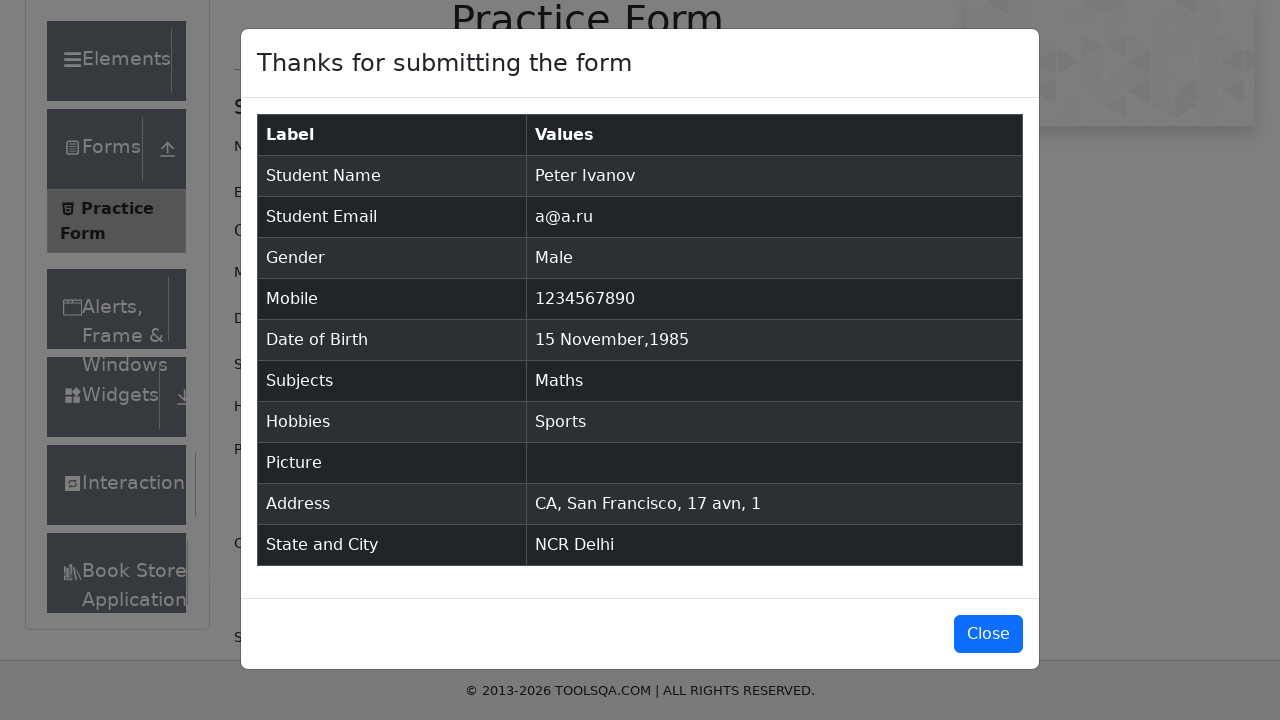

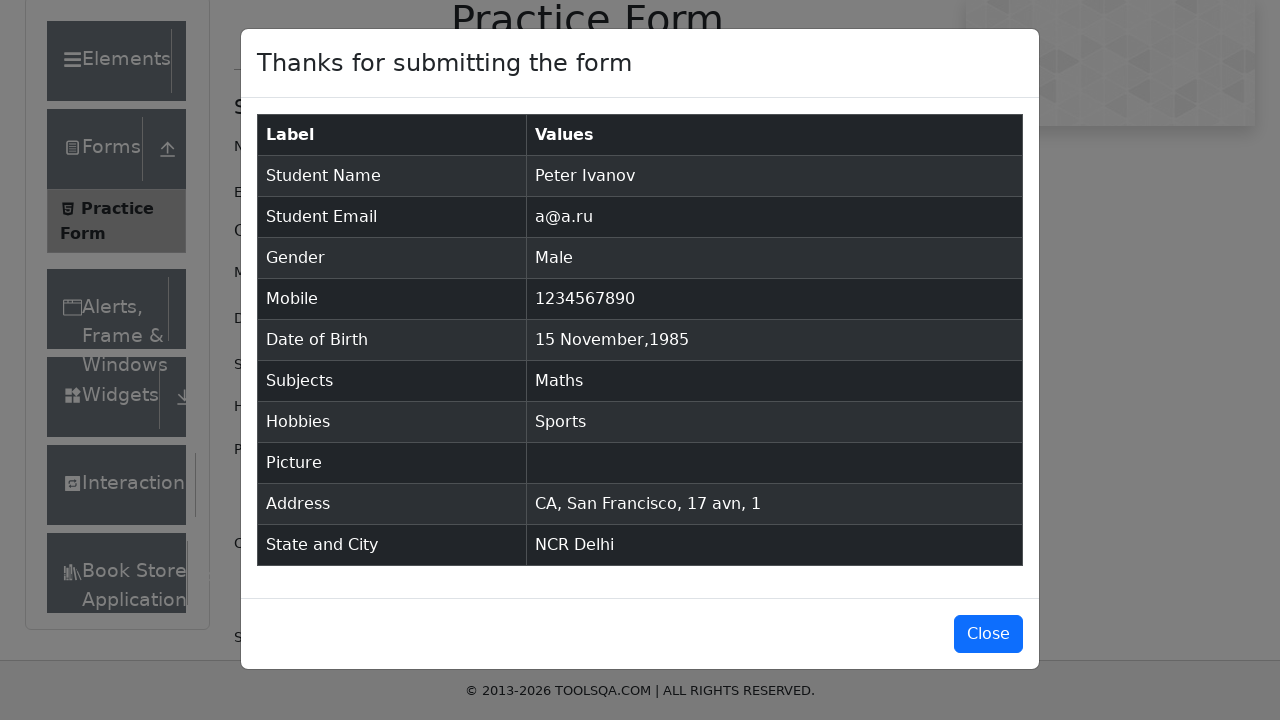